Navigates to Salesforce free trial signup page and clicks on the Trust link in the footer navigation section.

Starting URL: https://www.salesforce.com/in/form/signup/freetrial-sales/?d=jumbo1-btn-ft

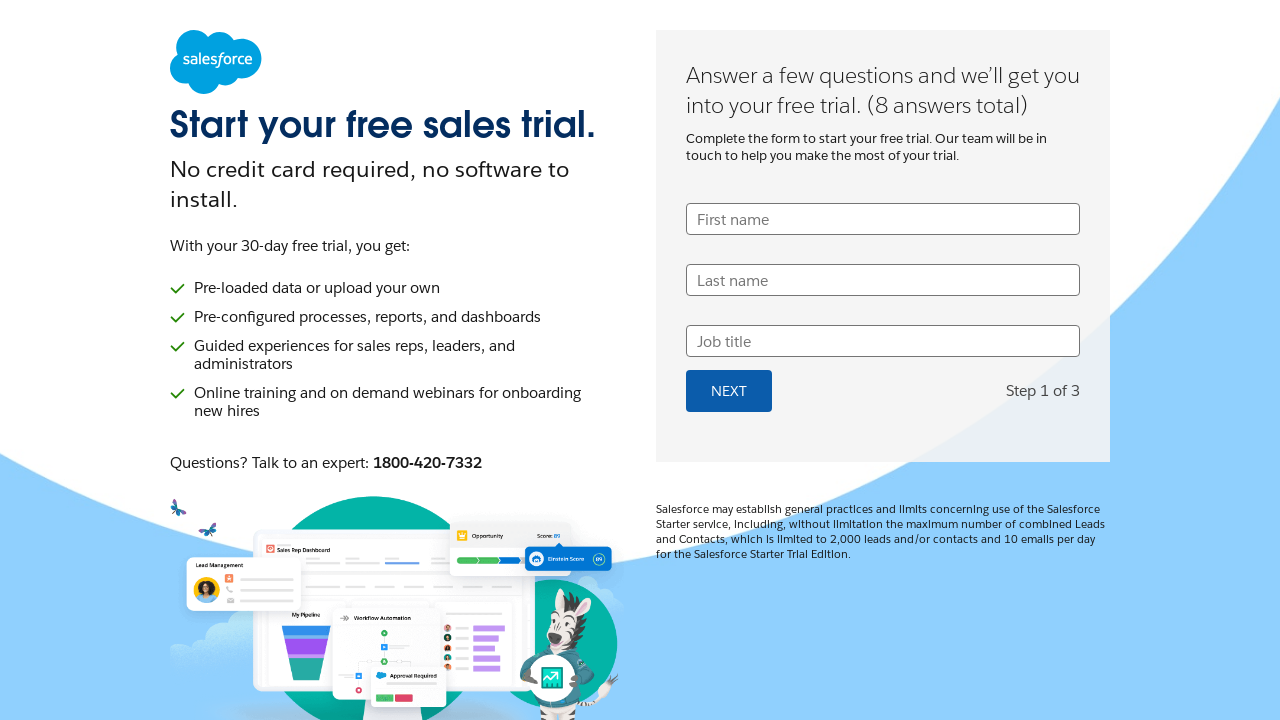

Navigated to Salesforce free trial signup page
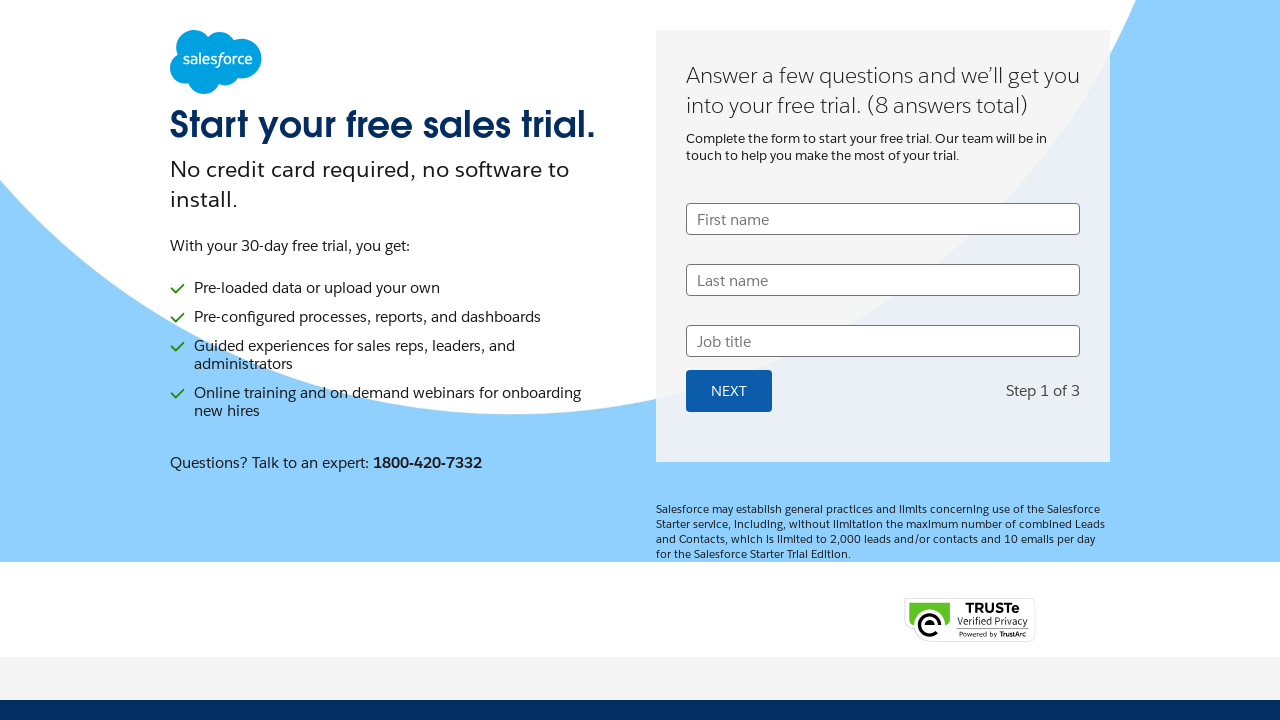

Clicked on Trust link in footer navigation at (767, 669) on footer nav ul li:nth-child(5) a
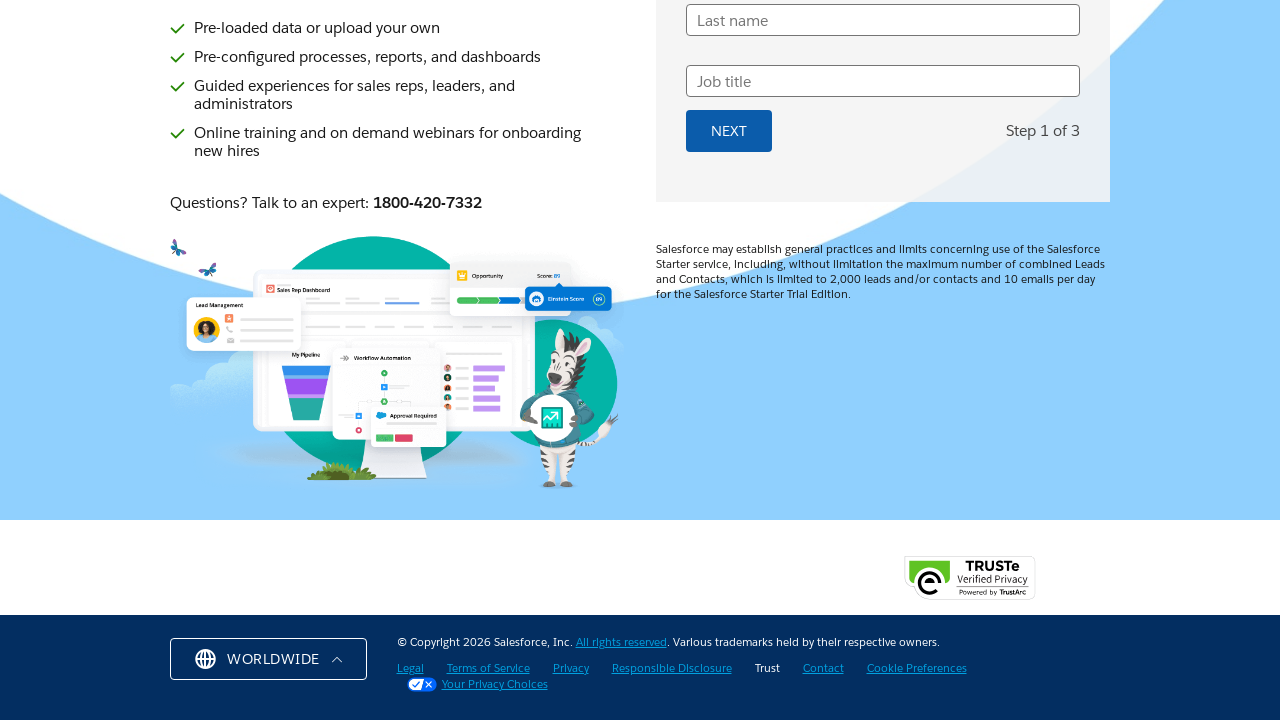

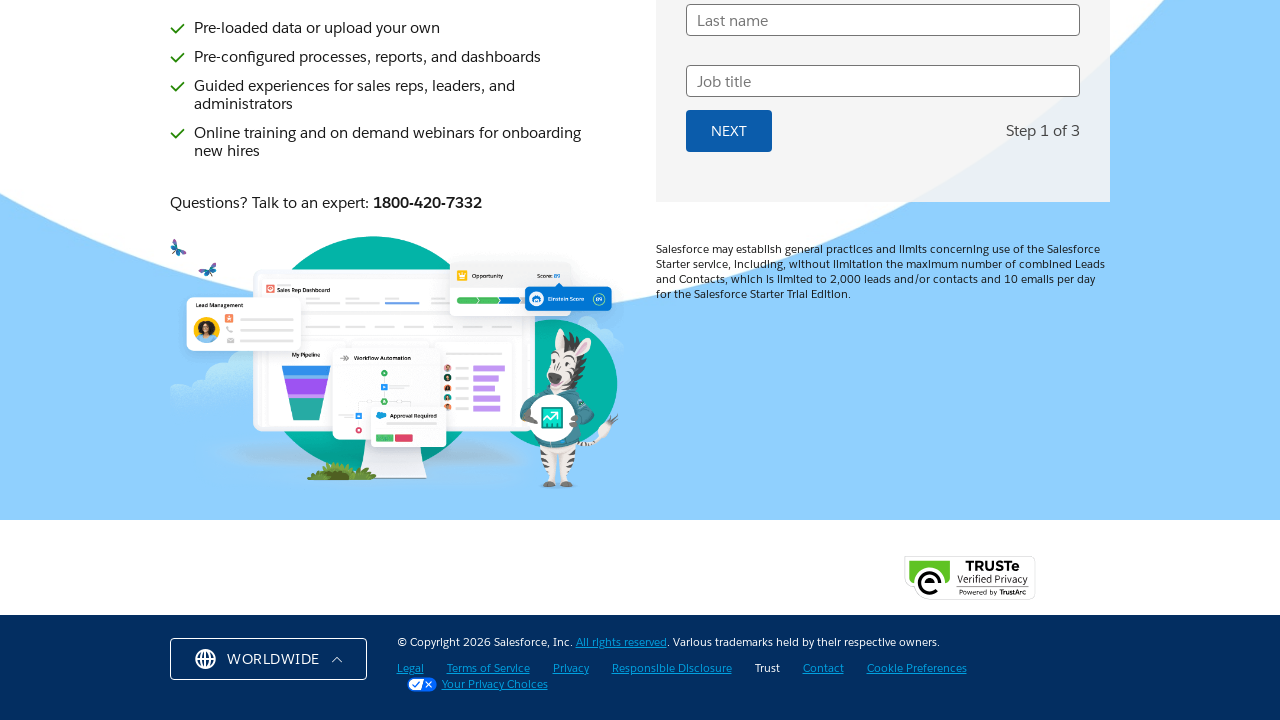